Tests browser window/tab handling functionality by opening new tabs via different methods (tabbed, separate, multiple windows), switching between tabs, and closing them.

Starting URL: http://demo.automationtesting.in/Windows.html

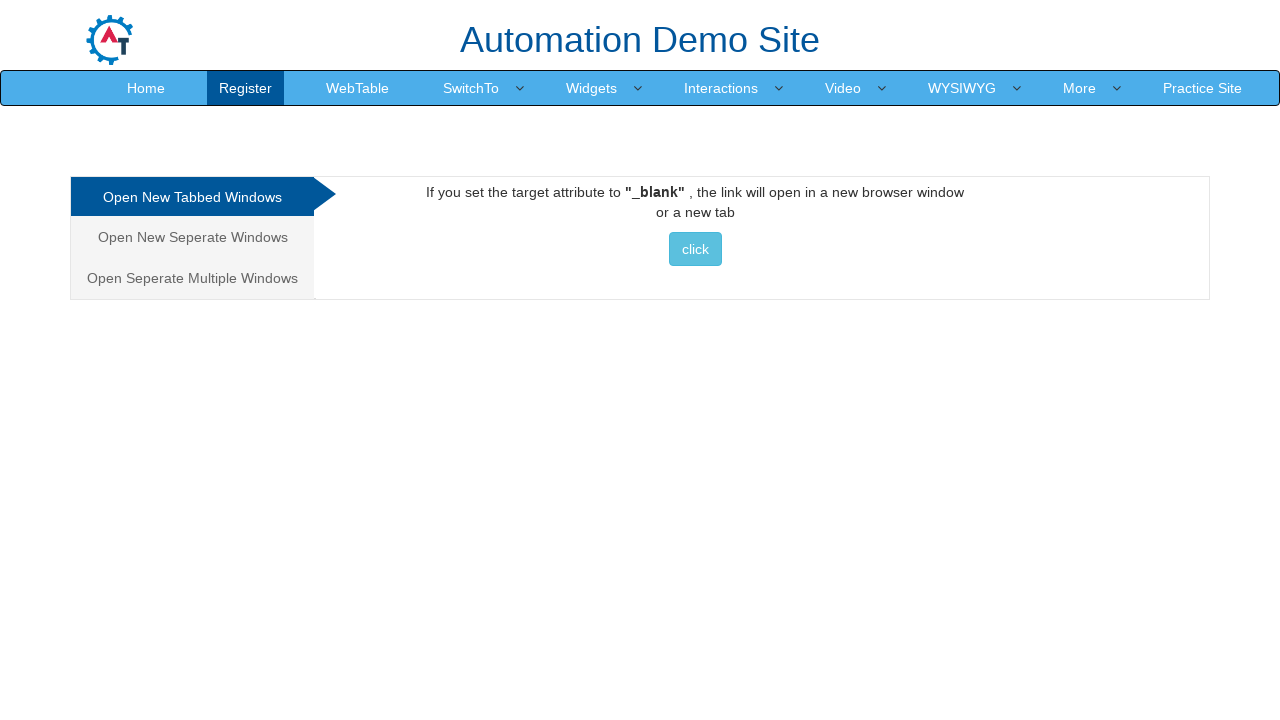

Clicked on first windows option tab (Tabbed Windows) at (192, 197) on .nav-tabs > li > a >> nth=0
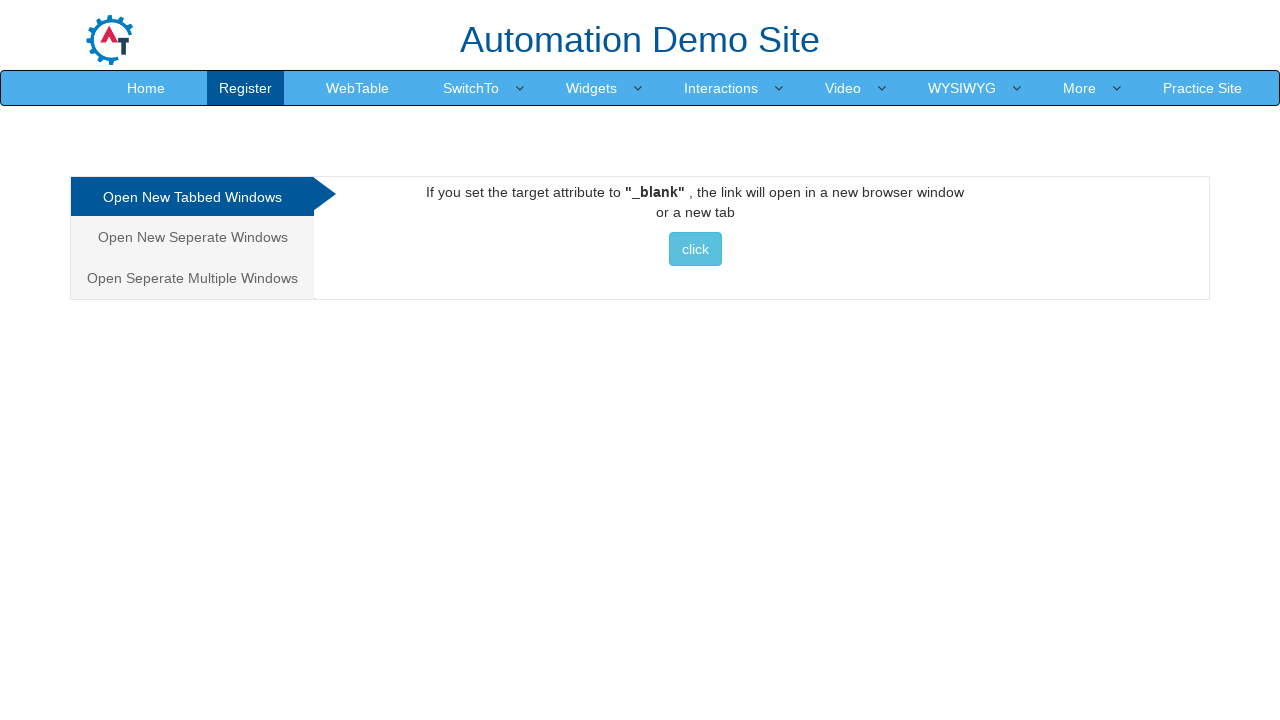

Clicked button to open new tabbed window at (695, 249) on #Tabbed > a > button
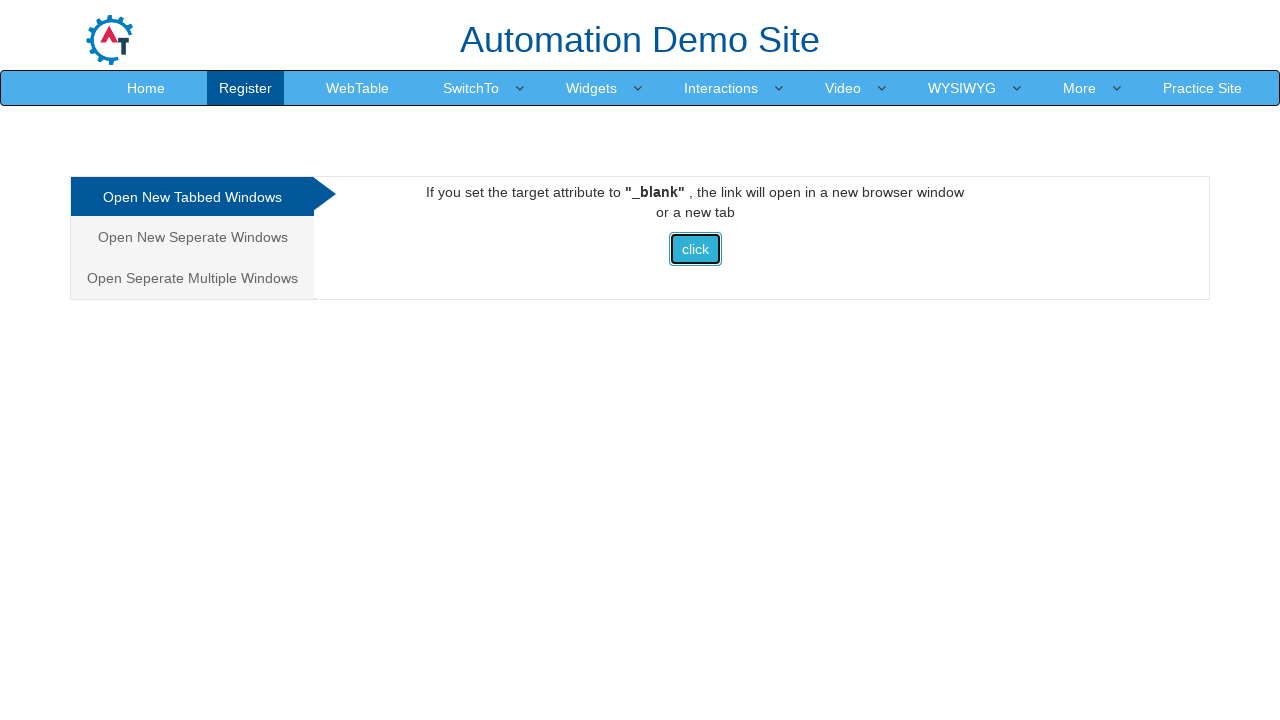

Switched to new tab
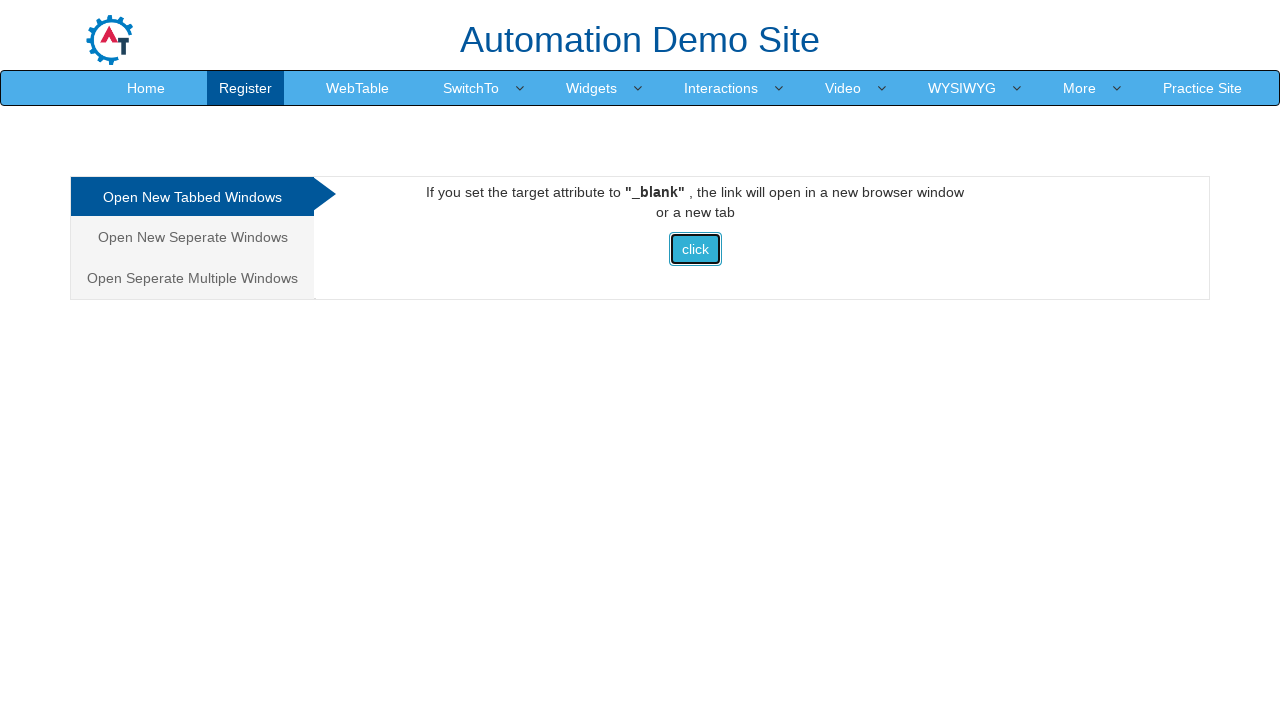

Closed the new tabbed window
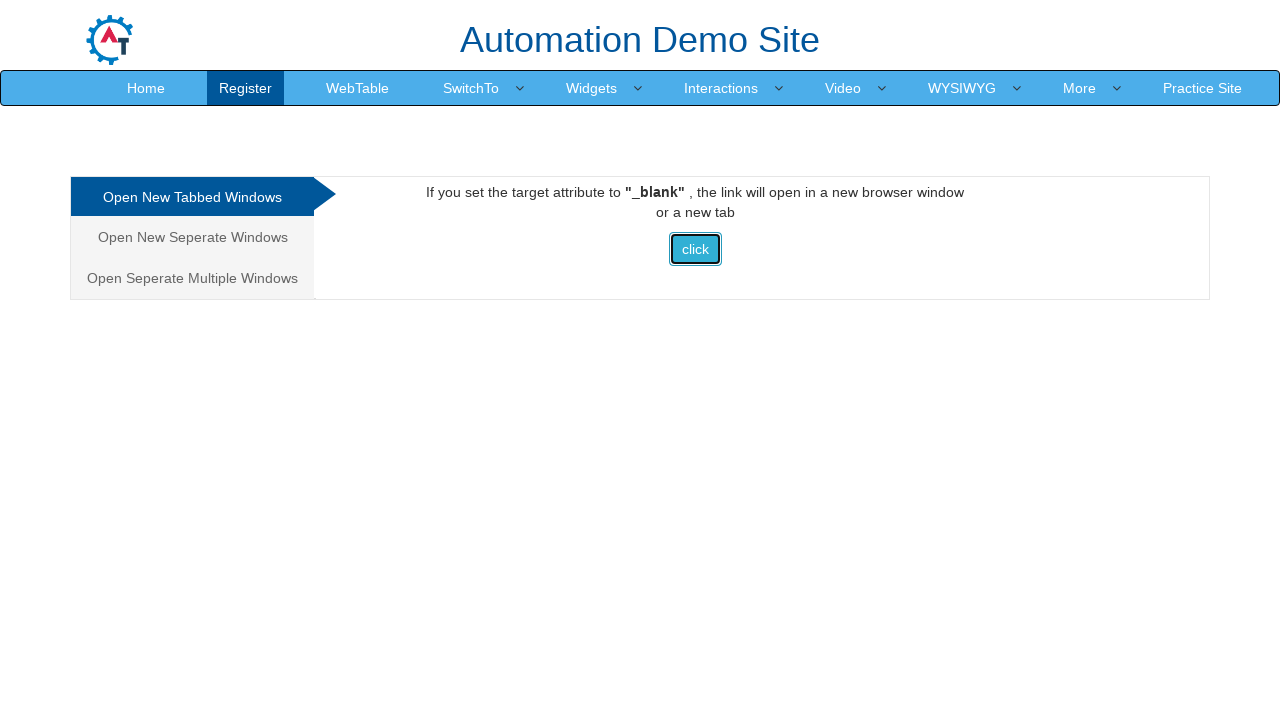

Clicked on second windows option tab (Separate Windows) at (192, 237) on .nav-tabs > li > a >> nth=1
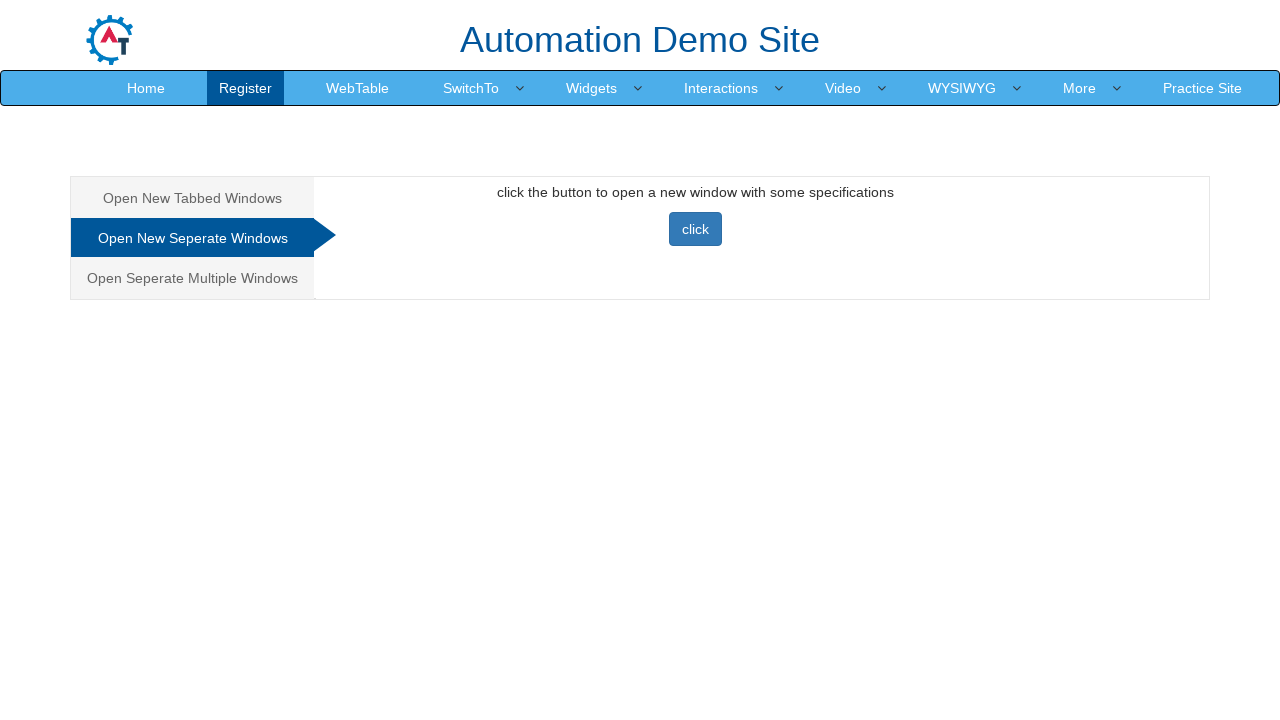

Clicked button to open separate window at (695, 229) on button.btn.btn-primary
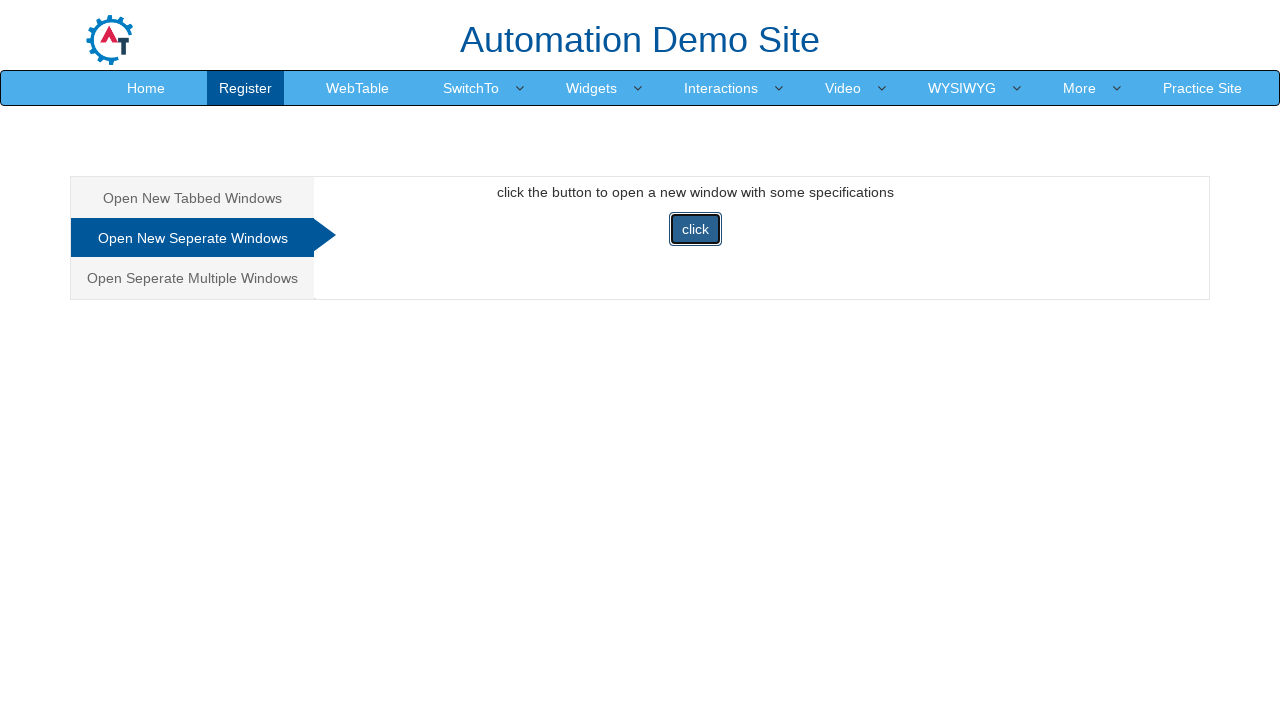

Waited 1000ms for new window to open
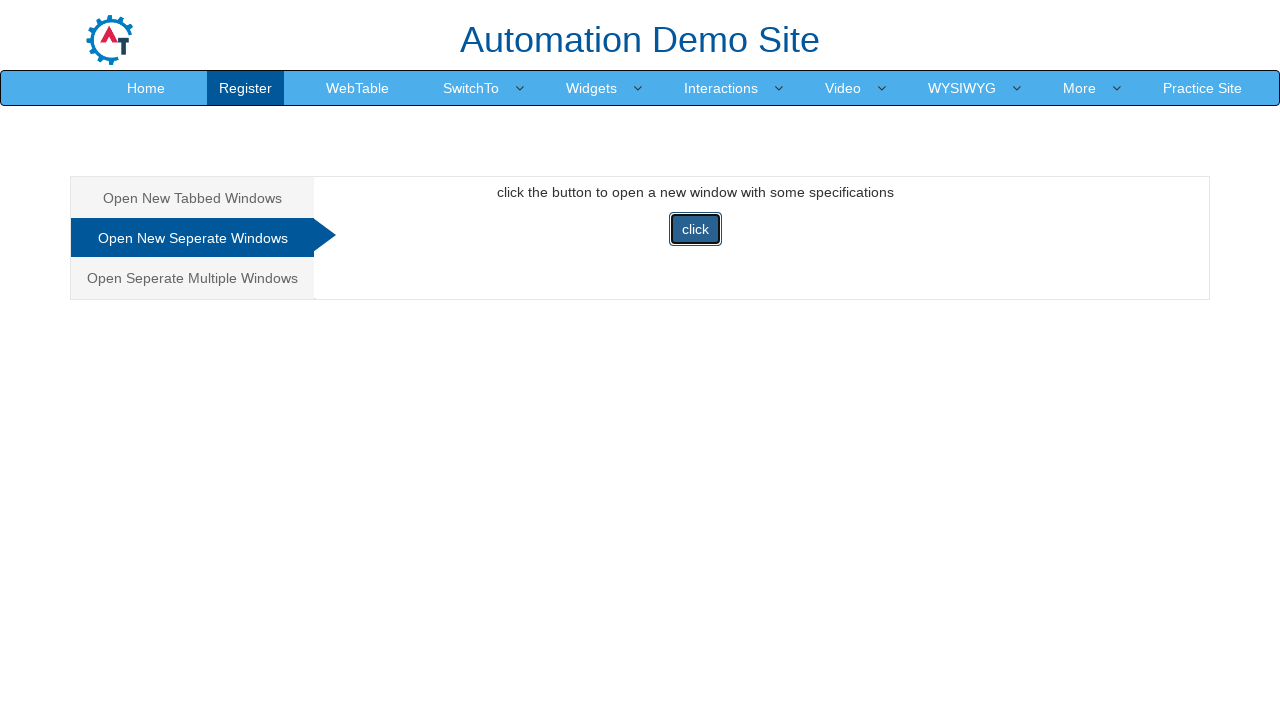

Switched to new separate window
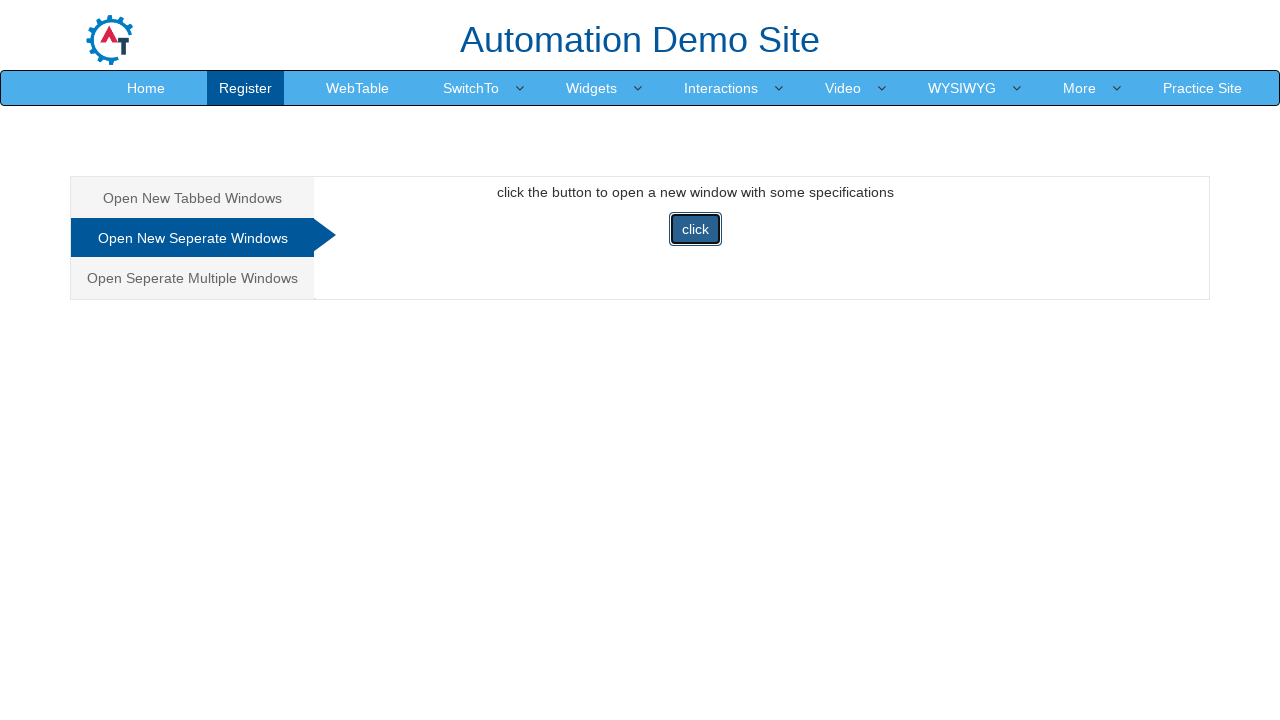

Closed the separate window
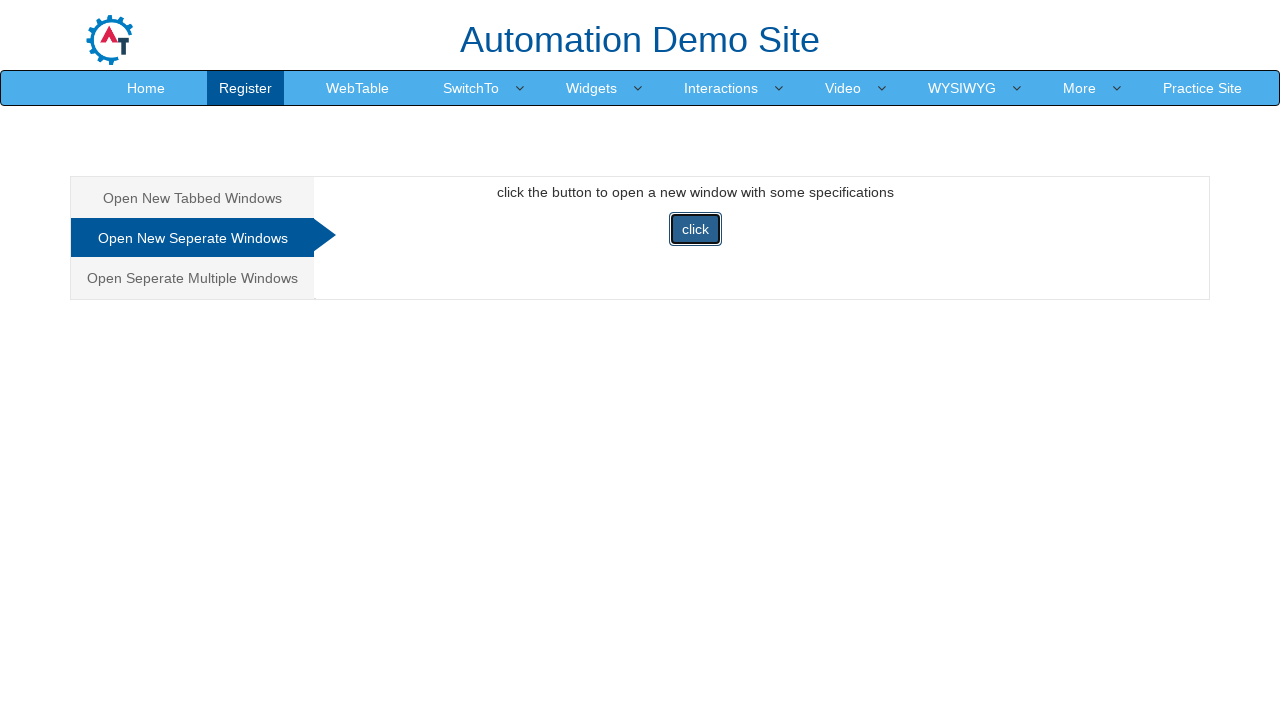

Clicked on third windows option tab (Multiple Windows) at (192, 278) on .nav-tabs > li > a >> nth=2
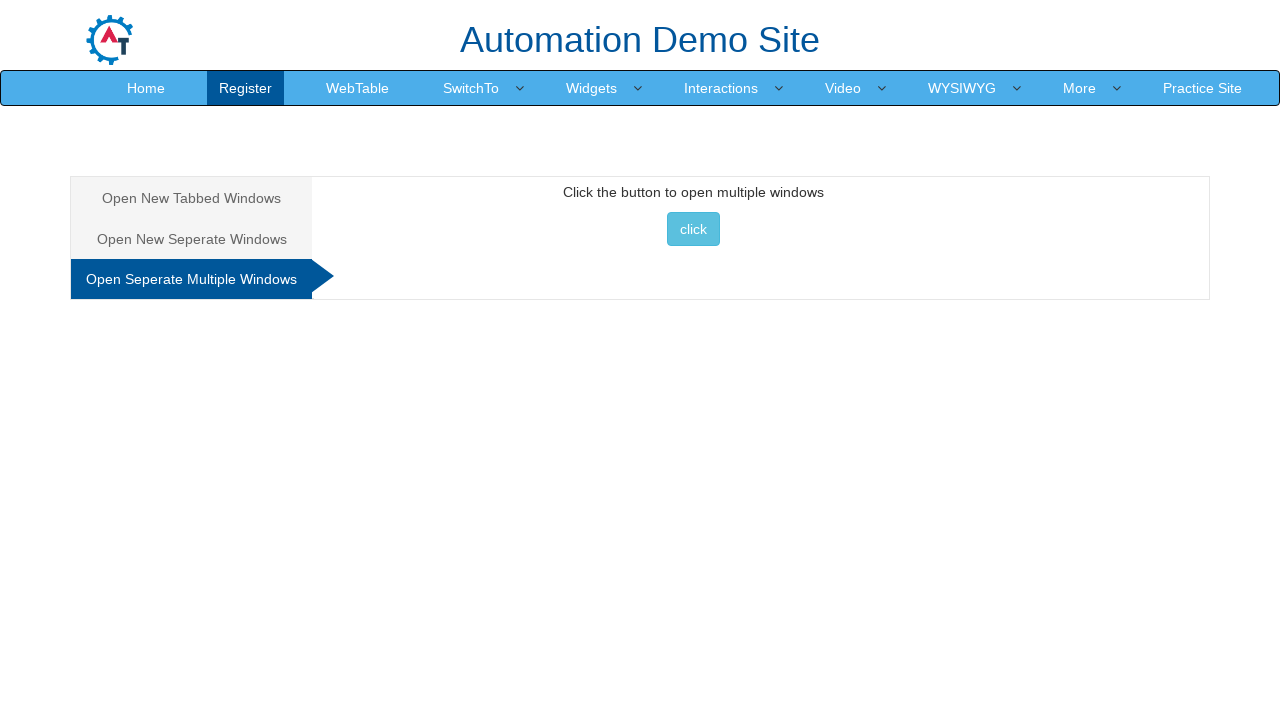

Clicked button to open multiple windows at (693, 229) on button[onclick='multiwindow()']
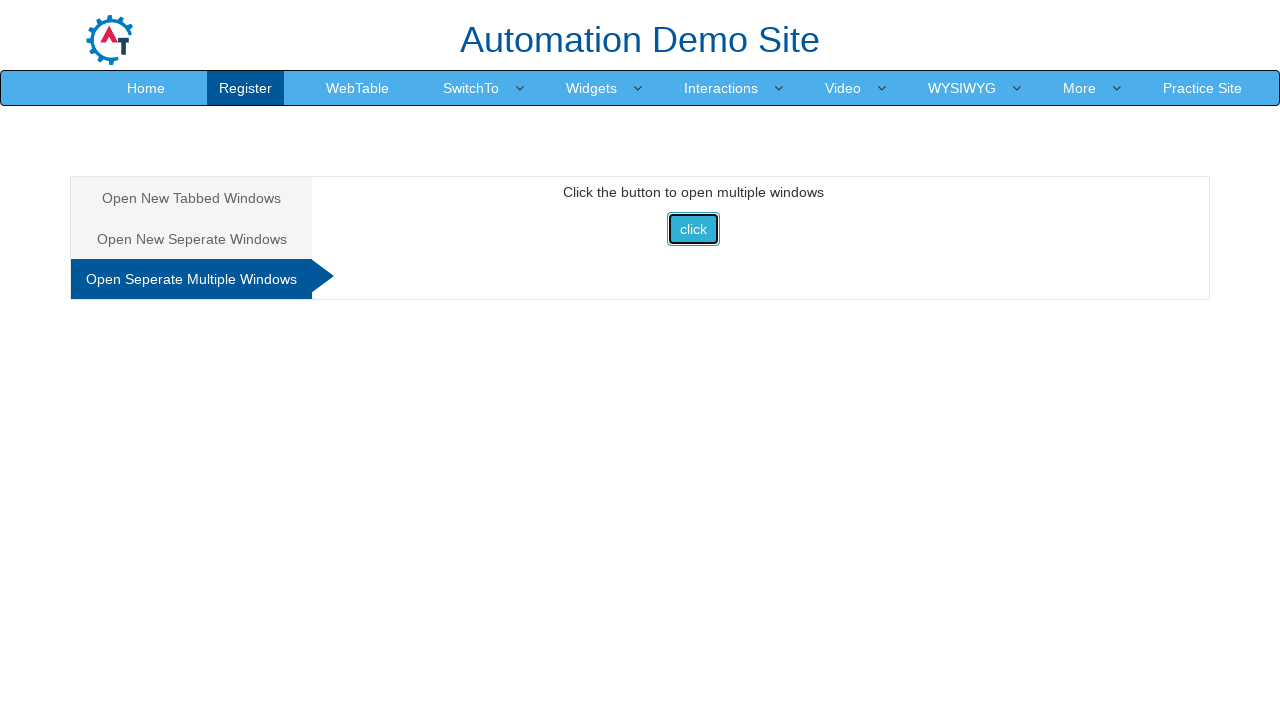

Waited 1000ms for multiple windows to open
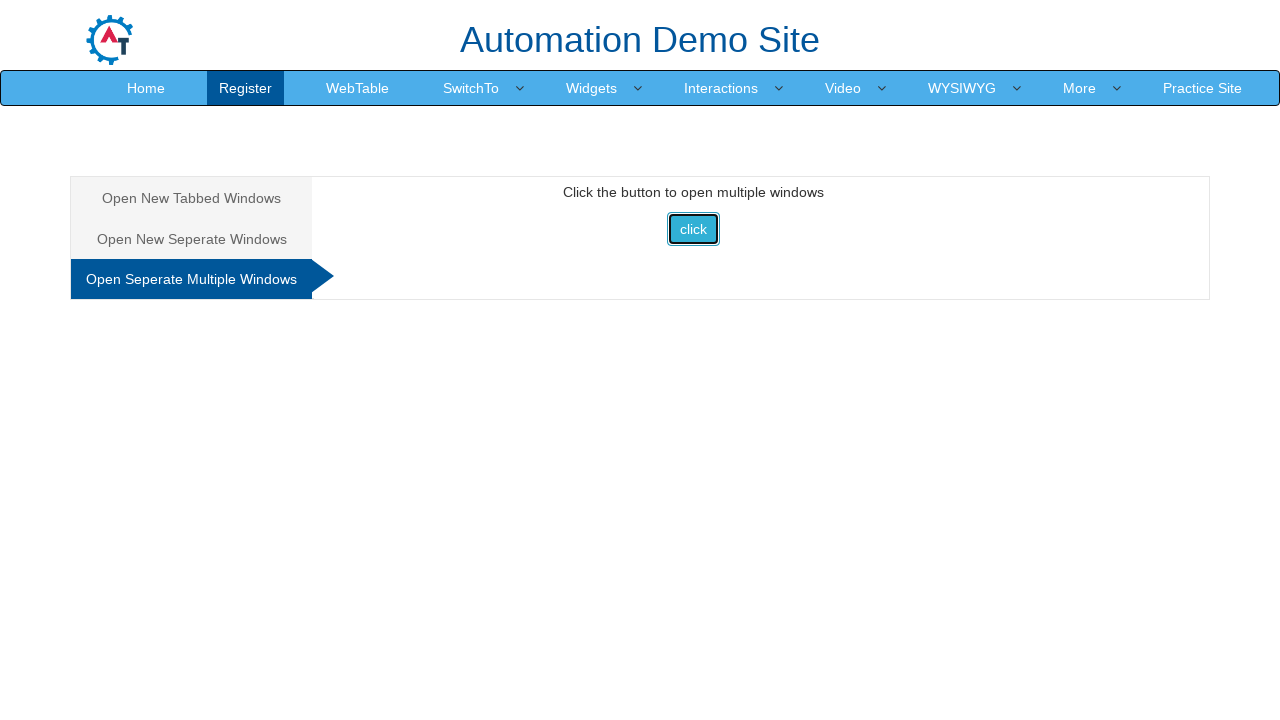

Closed an additional window
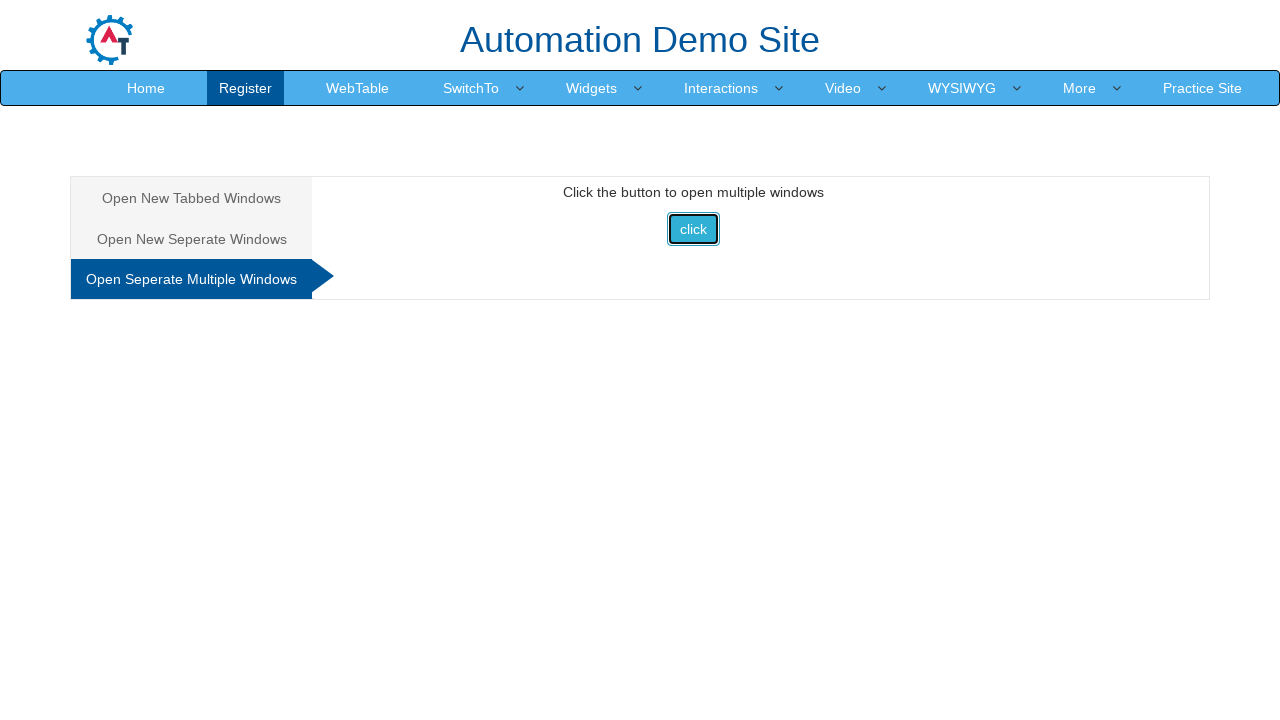

Closed an additional window
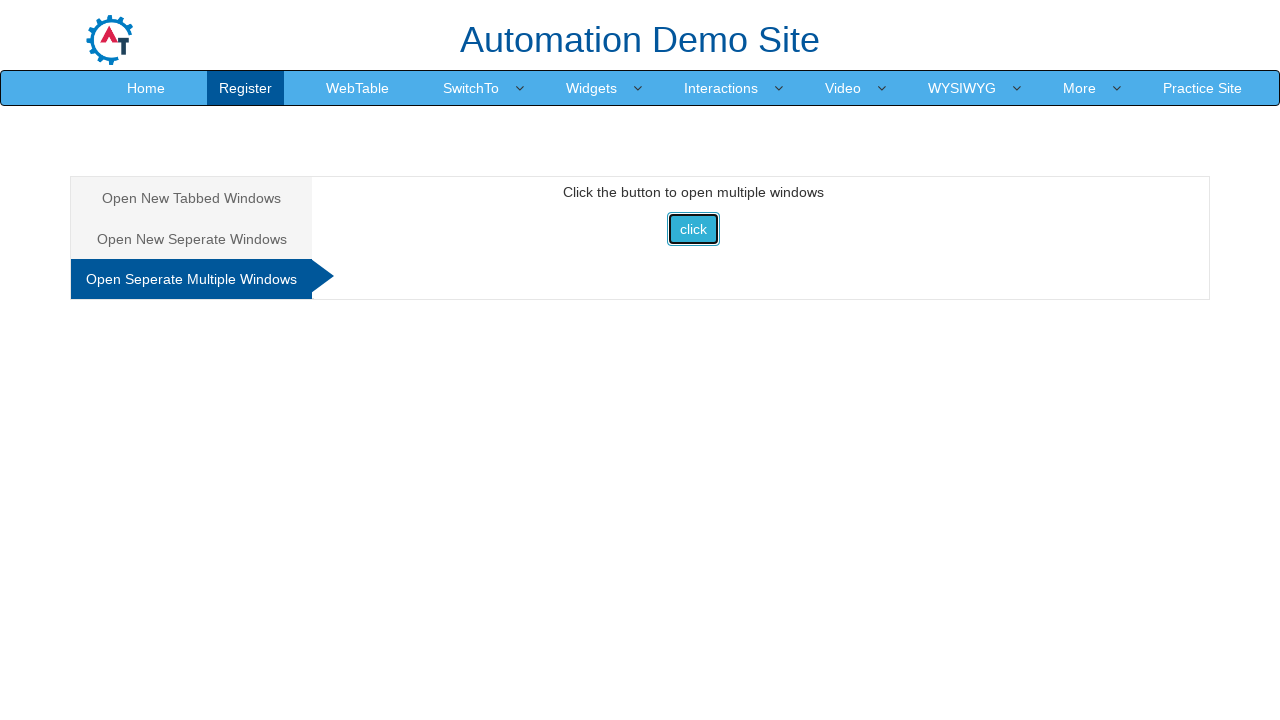

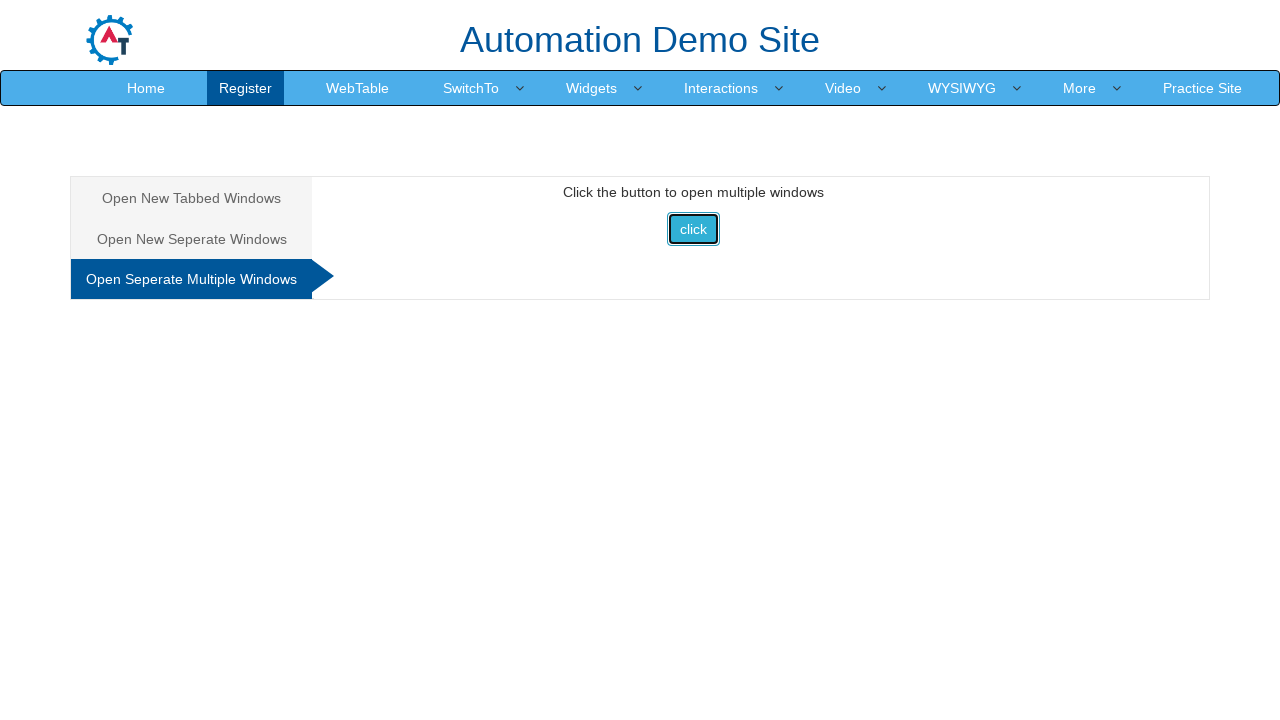